Tests dynamic content loading by clicking the Start button and waiting for the "Hello World!" text to become visible on the page.

Starting URL: https://the-internet.herokuapp.com/dynamic_loading/1

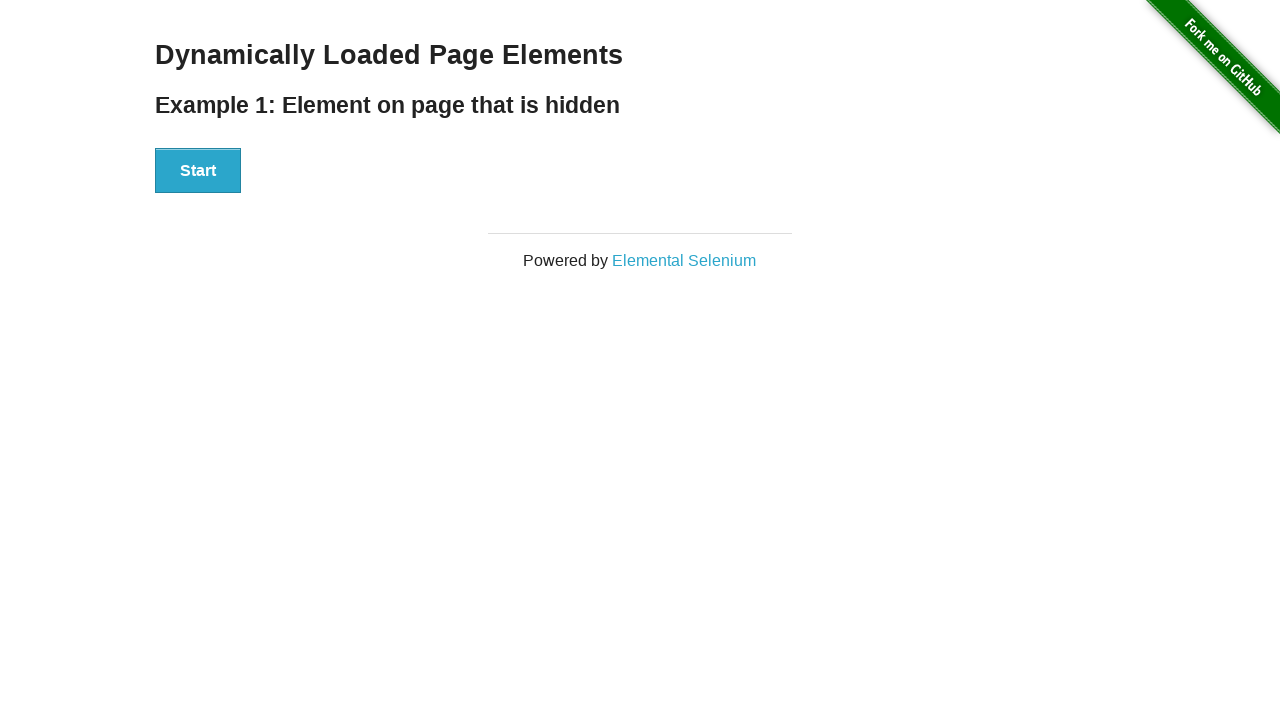

Navigated to dynamic loading test page
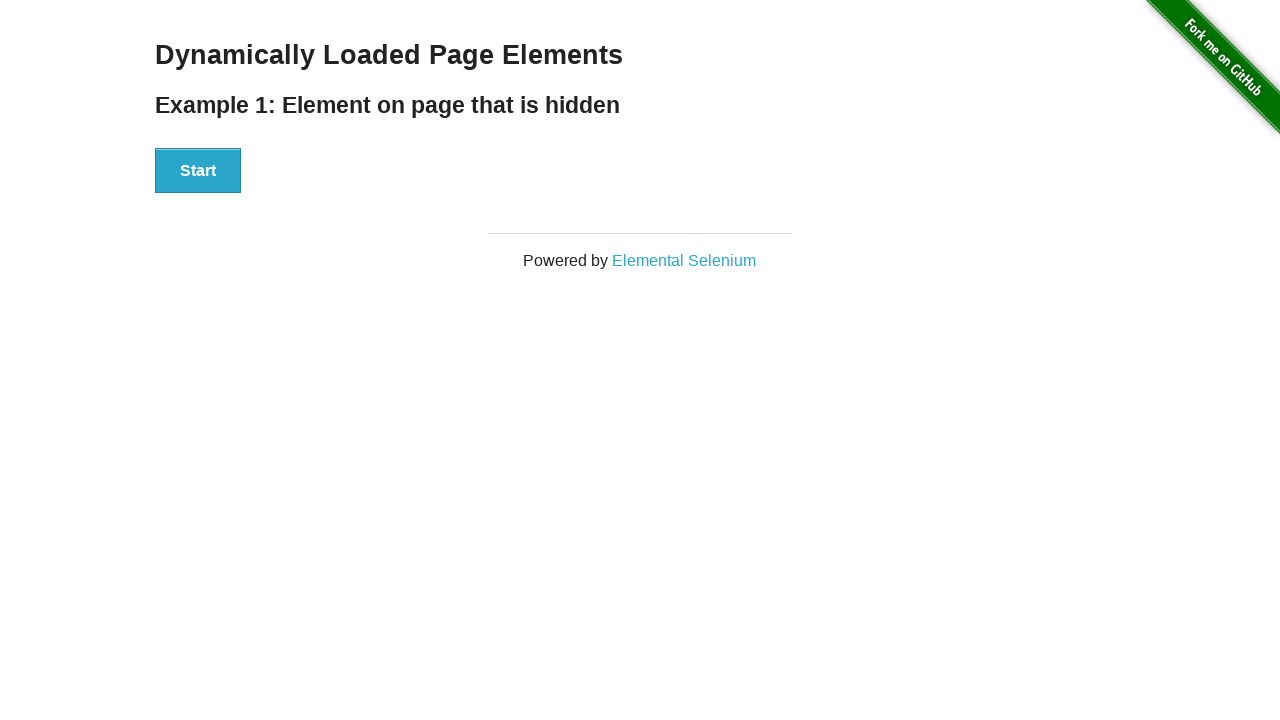

Clicked the Start button at (198, 171) on xpath=//button
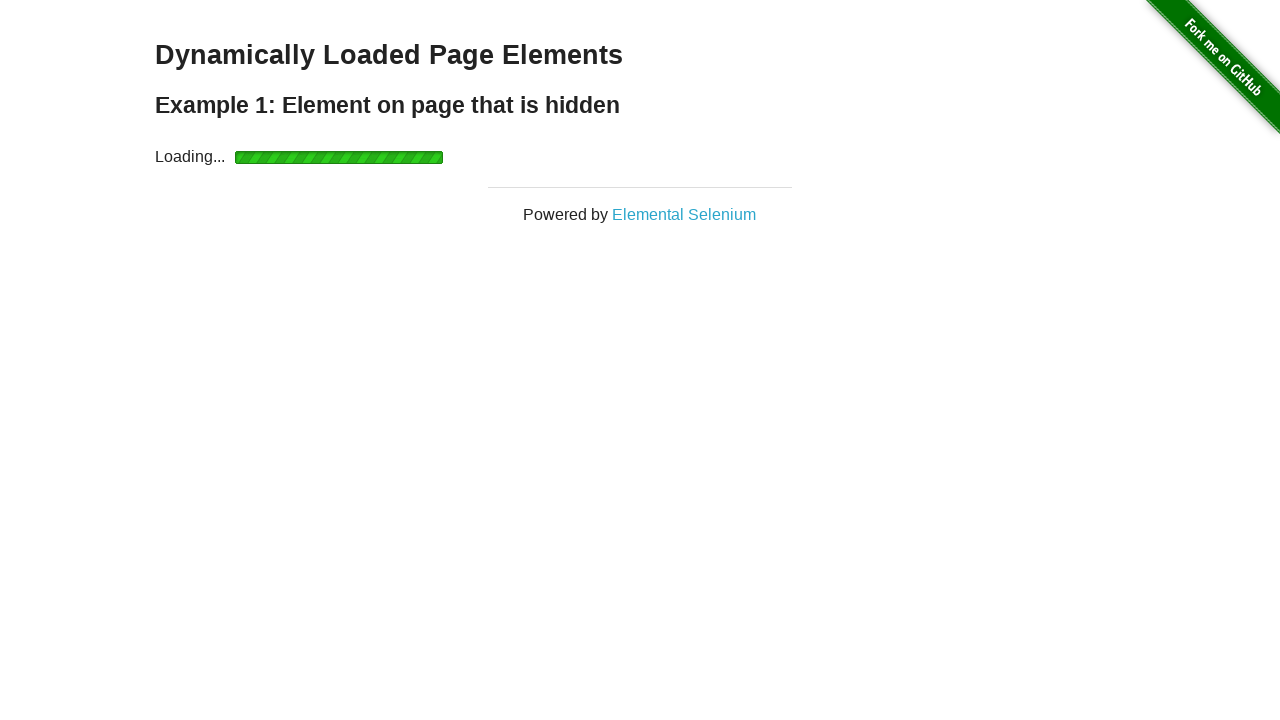

Hello World! text became visible after dynamic content loading
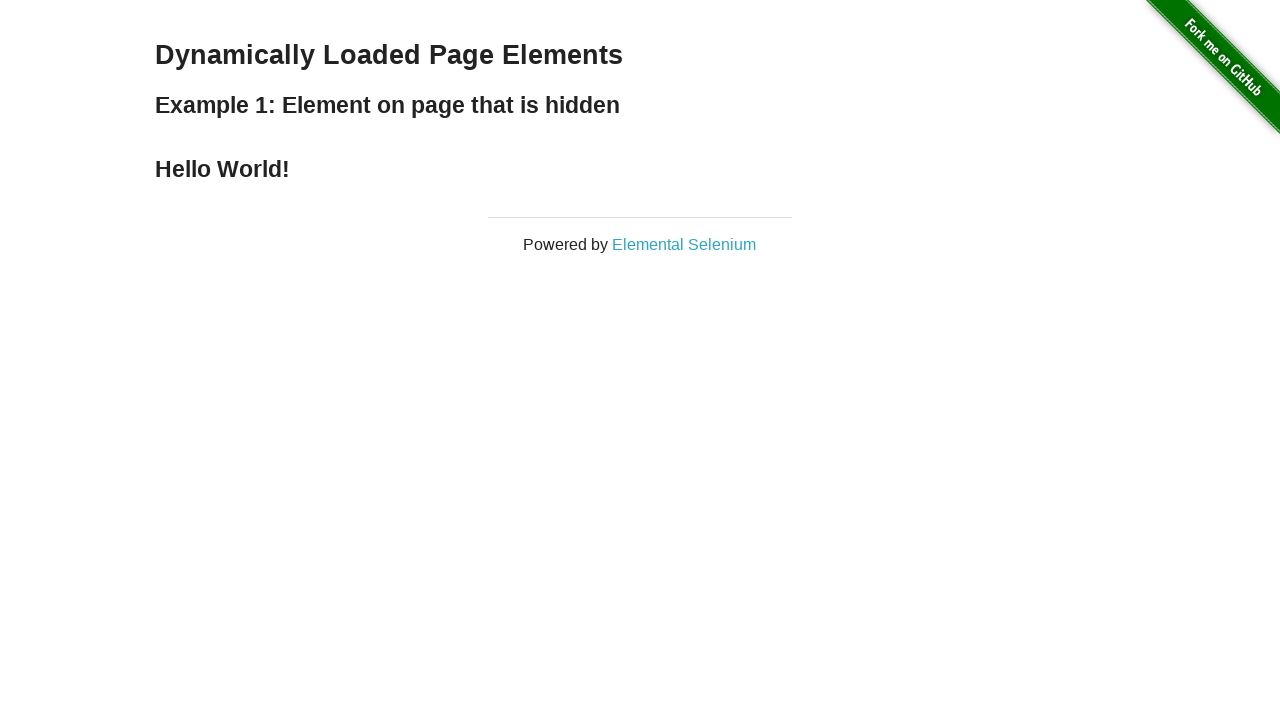

Located the Hello World! element
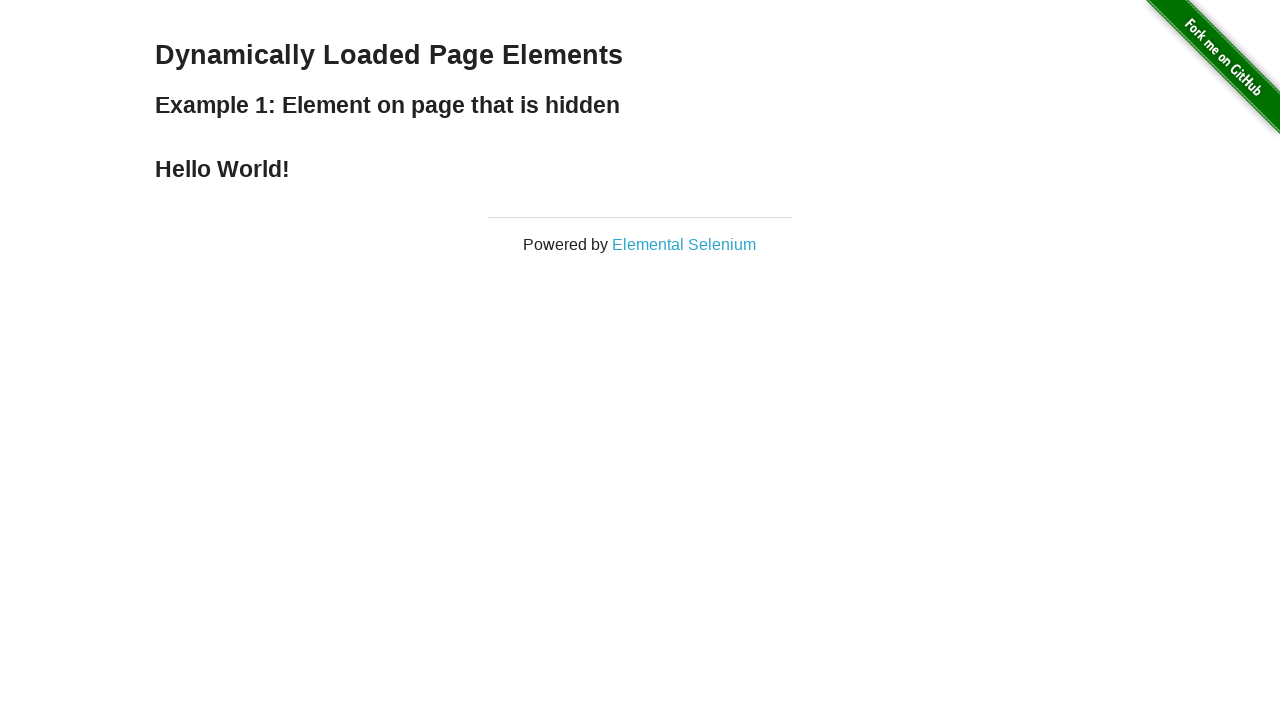

Verified that the text content equals 'Hello World!'
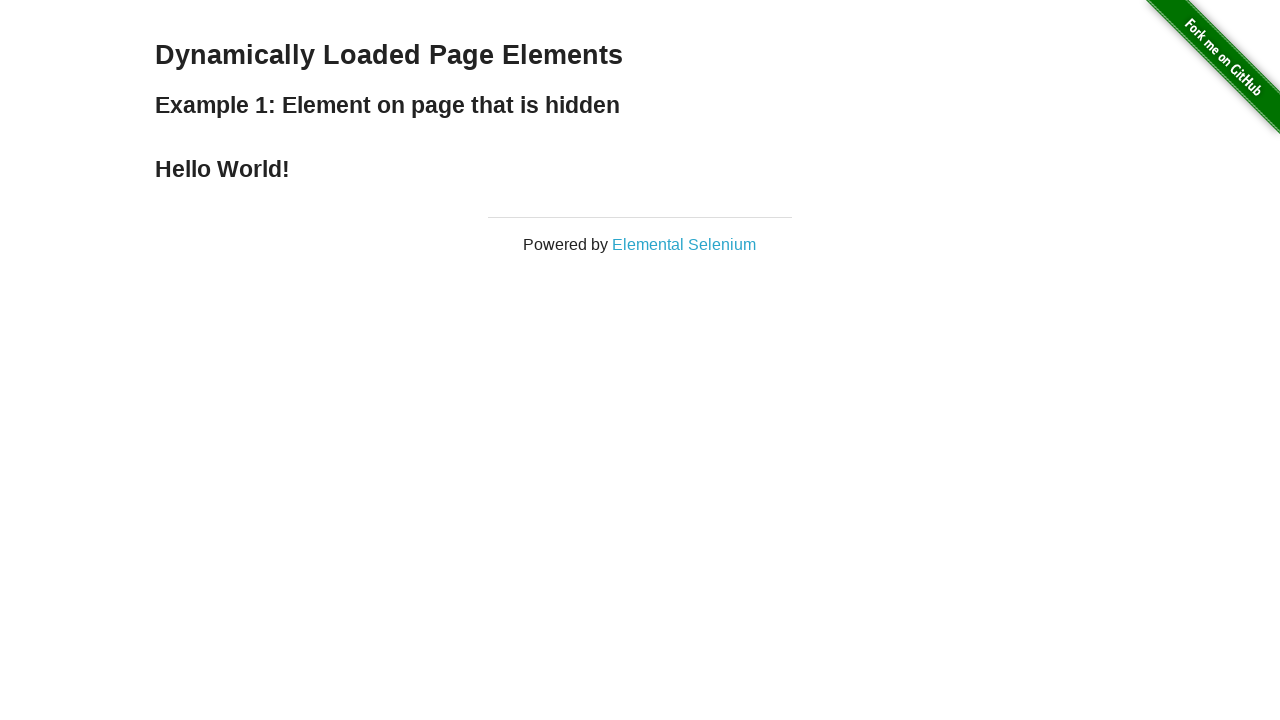

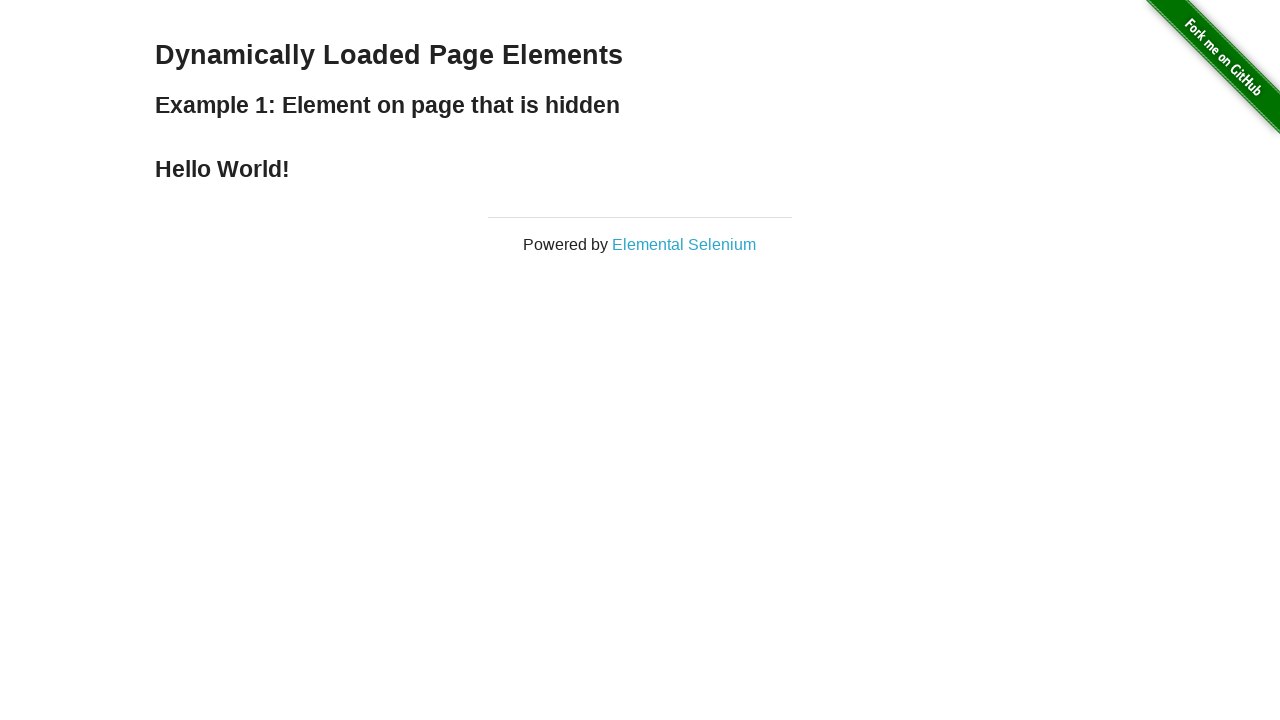